Tests keyboard navigation and selection using Tab, Arrow keys, and Enter

Starting URL: https://demoqa.com/selectable

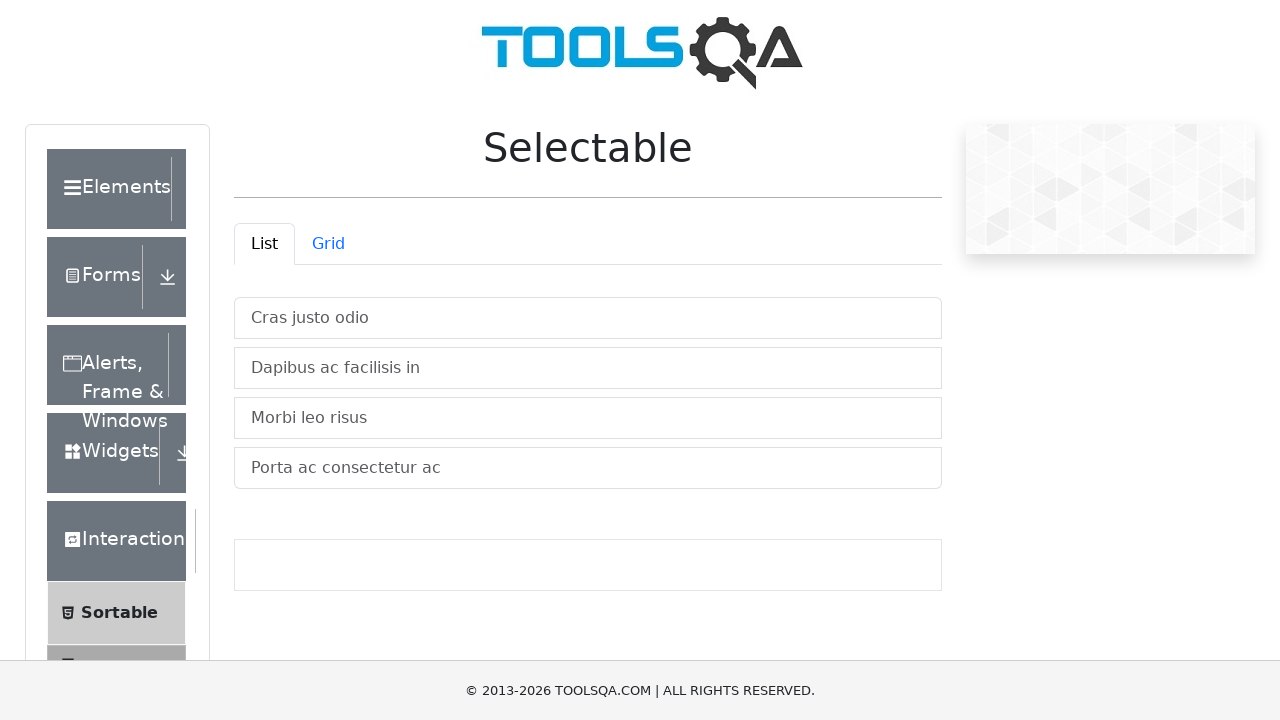

Clicked on 'List' tab to switch to list view at (264, 244) on #demo-tab-list
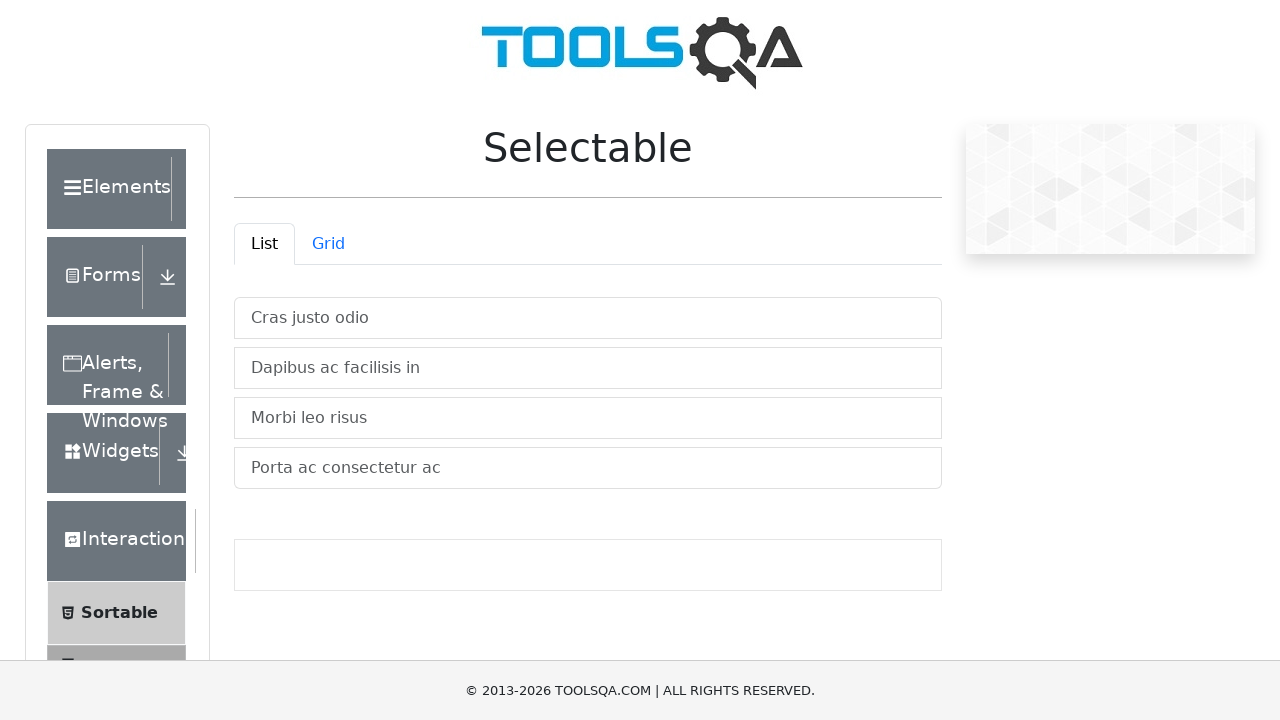

List items loaded and became visible
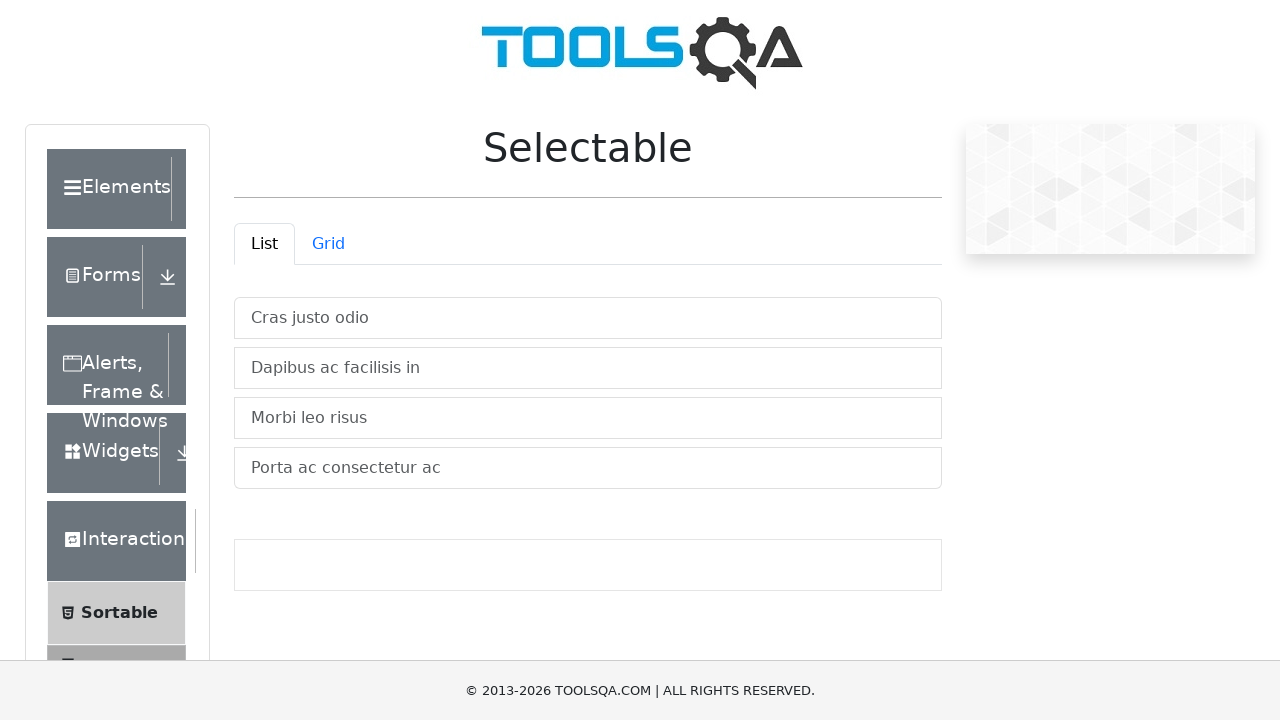

Clicked first list item to focus the list area at (588, 318) on #verticalListContainer .list-group-item:first-child
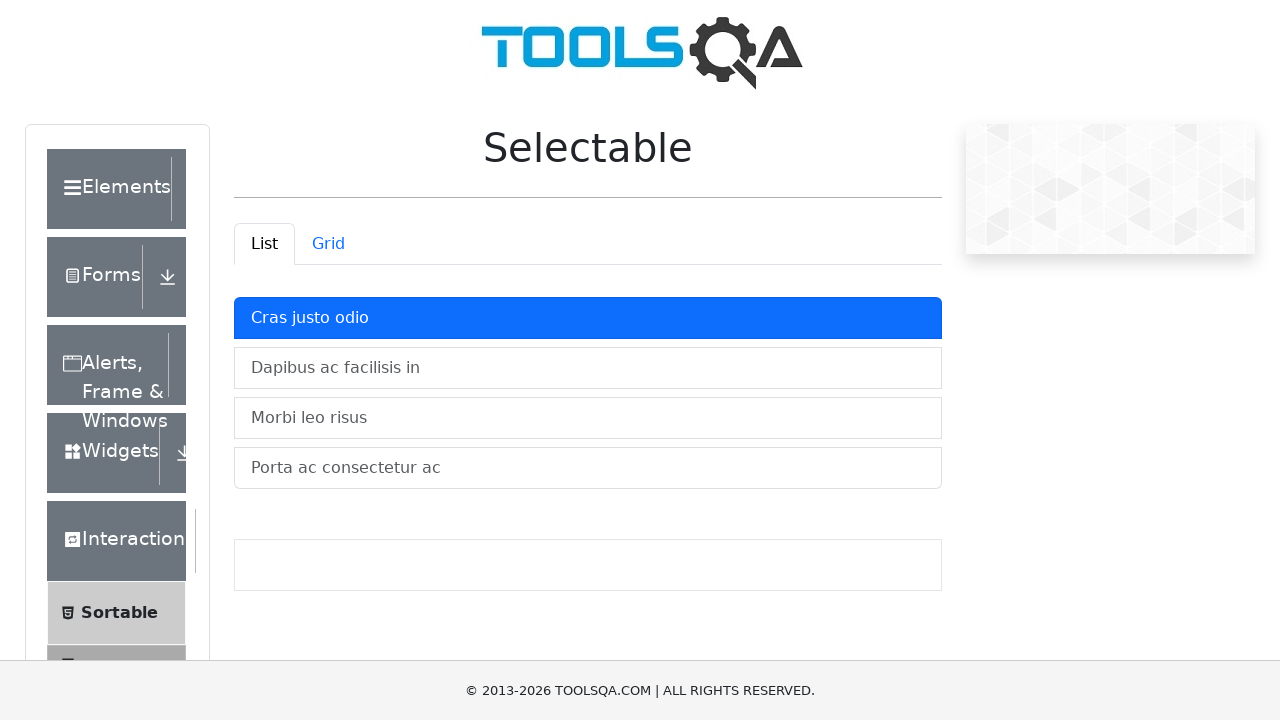

Pressed ArrowDown key to navigate to next item
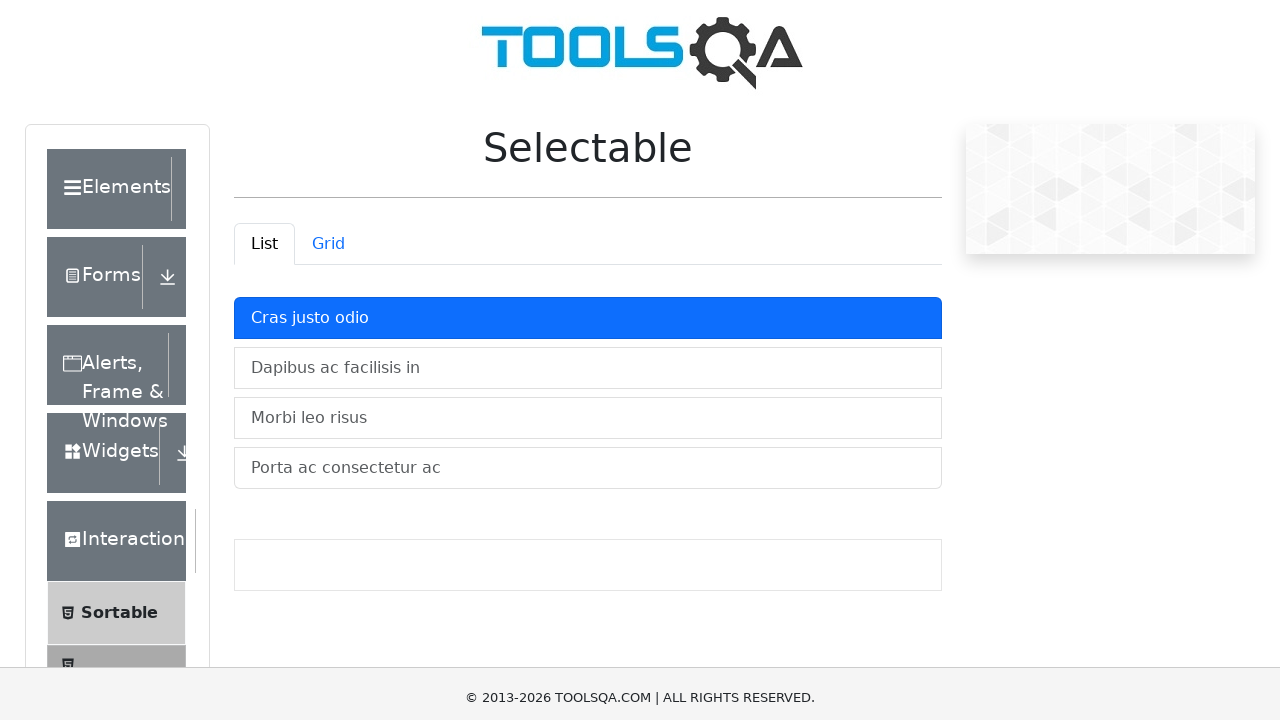

Pressed ArrowDown key again to navigate further down
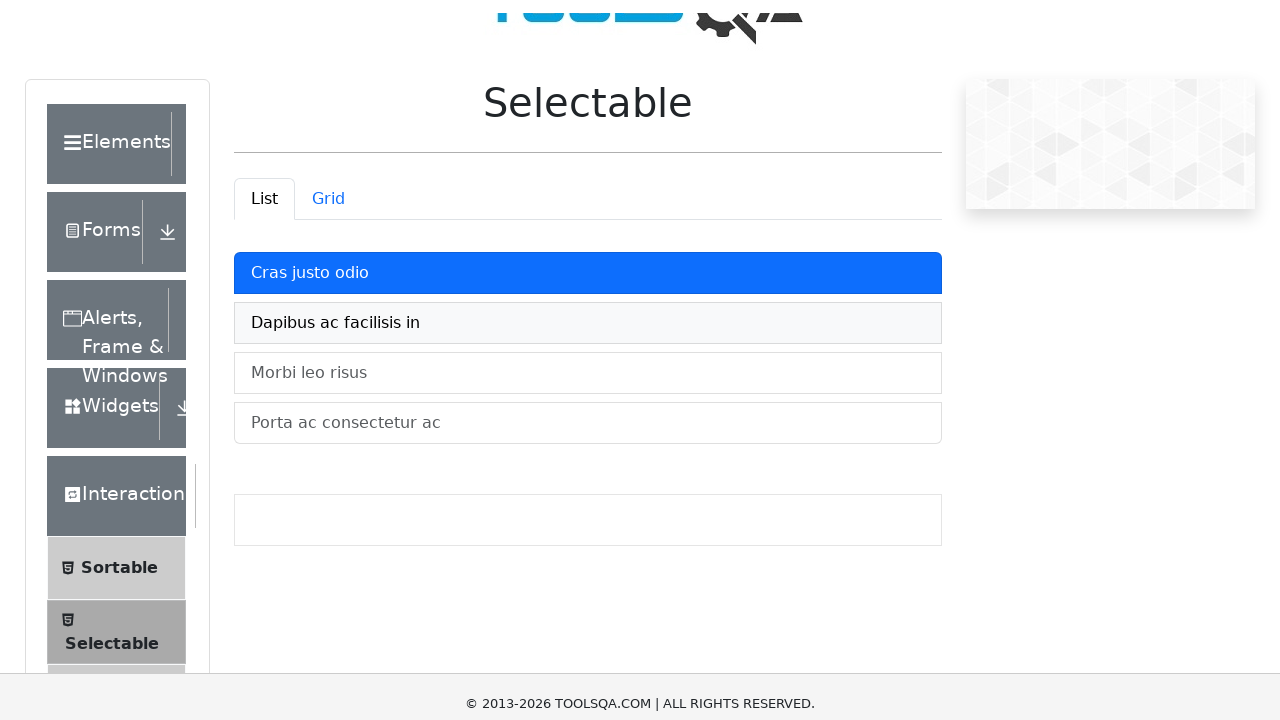

Pressed Enter key to select the current item
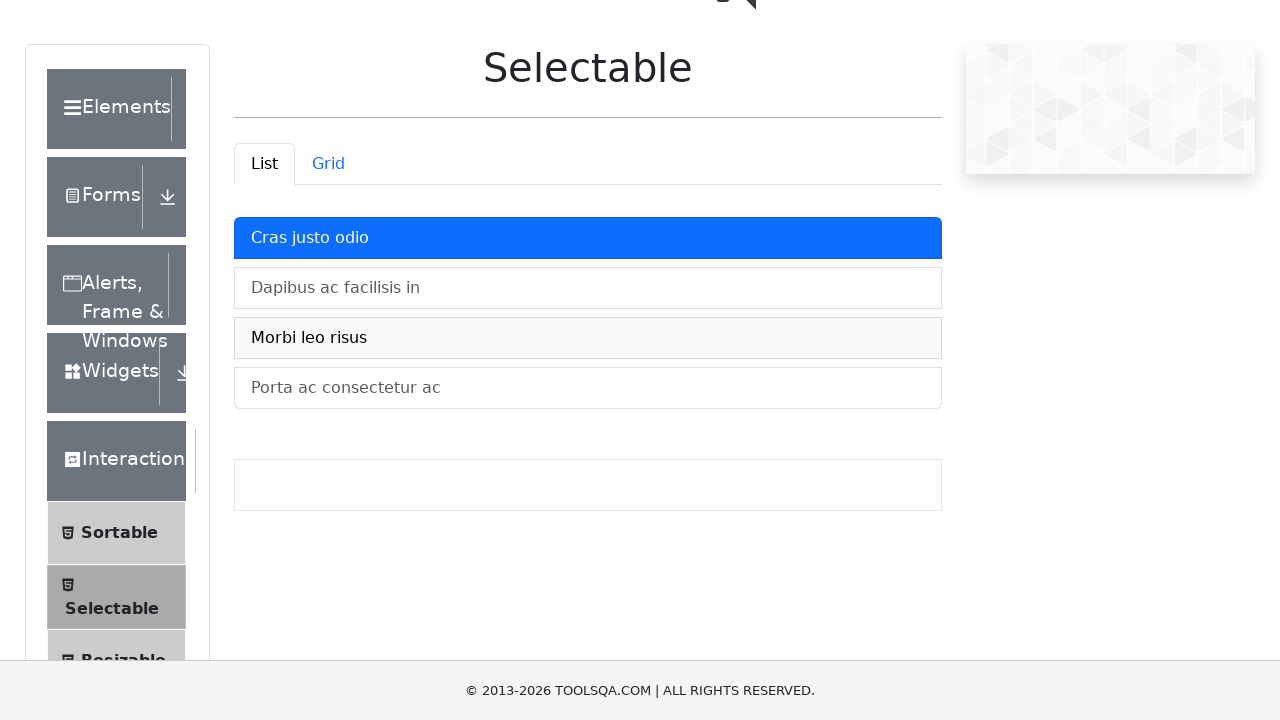

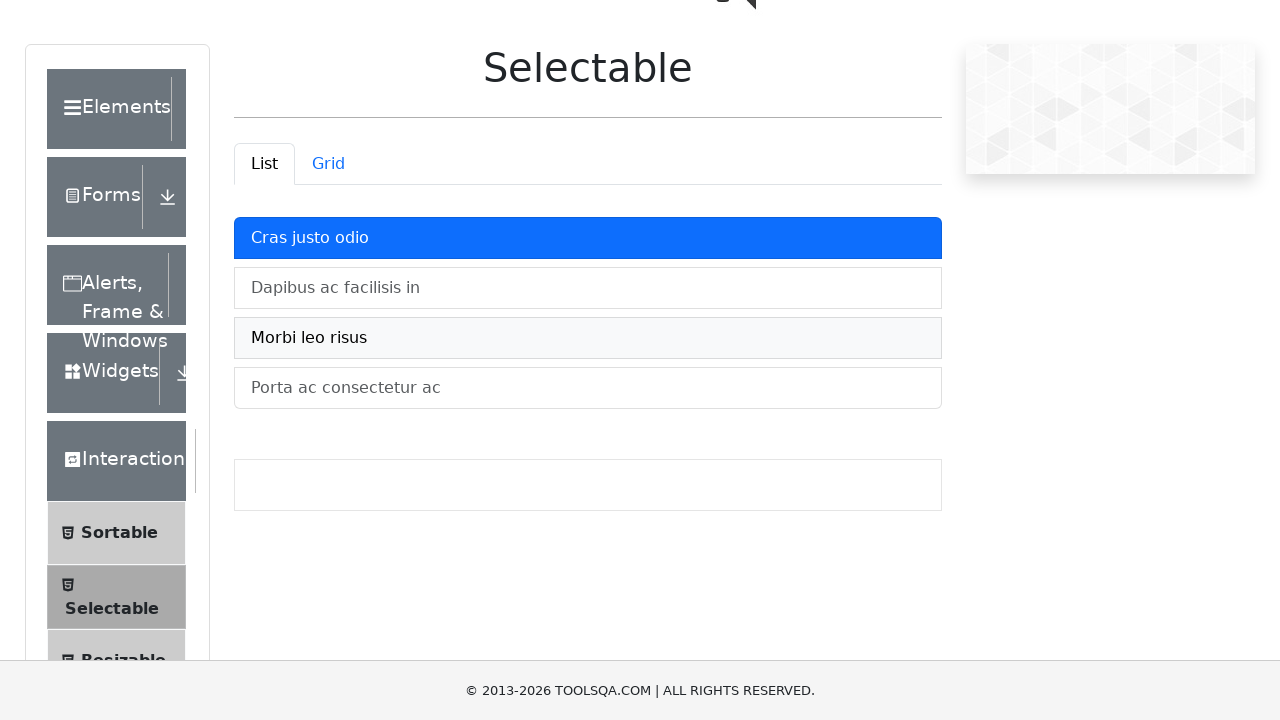